Tests adding 3 members to a group with different group sizes and verifies the discount rate updates correctly after each addition

Starting URL: https://devops-proj-testing-4ee4d.web.app/

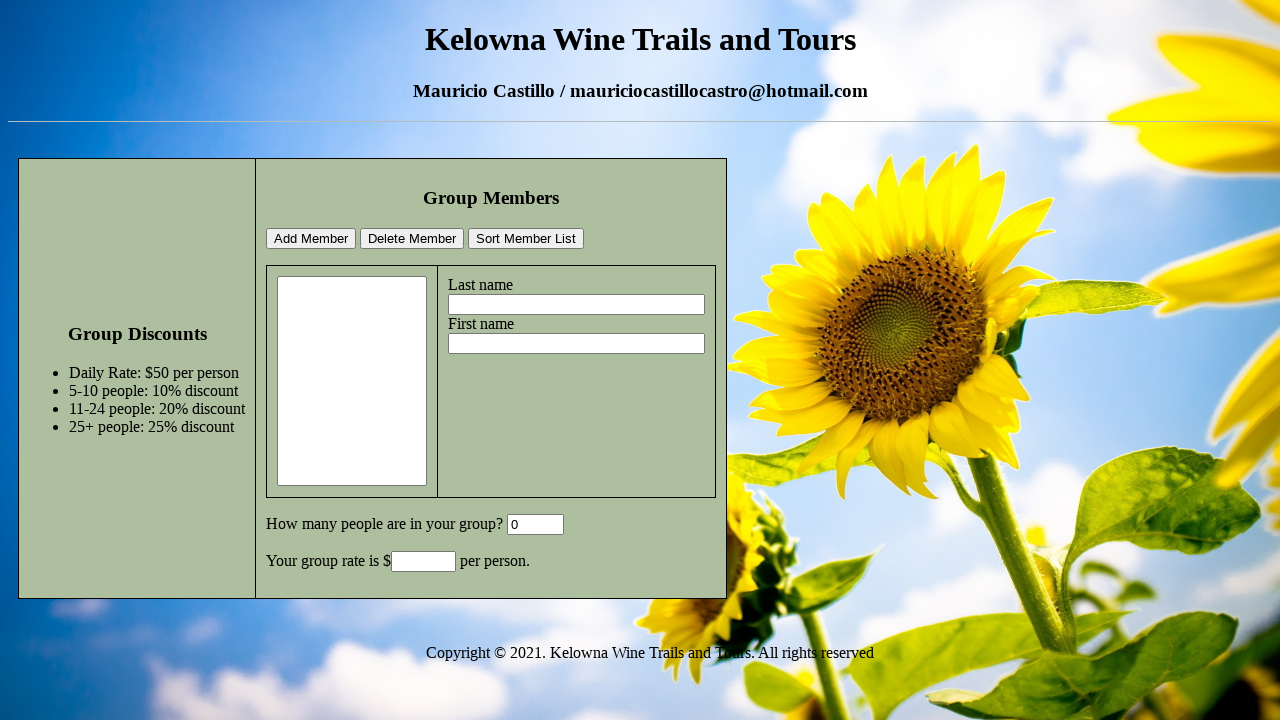

Filled lastname field with 'SecondLastName' on input[name='lastname']
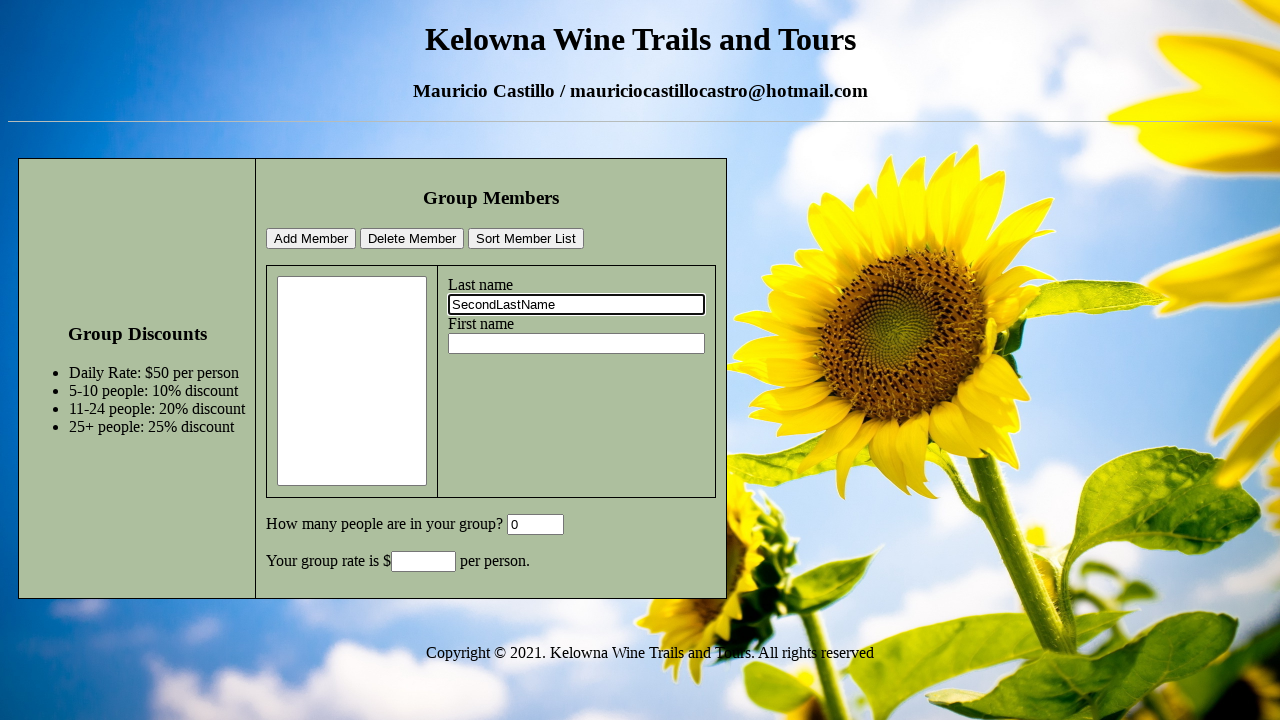

Filled firstname field with 'SecondName' on input[name='firstname']
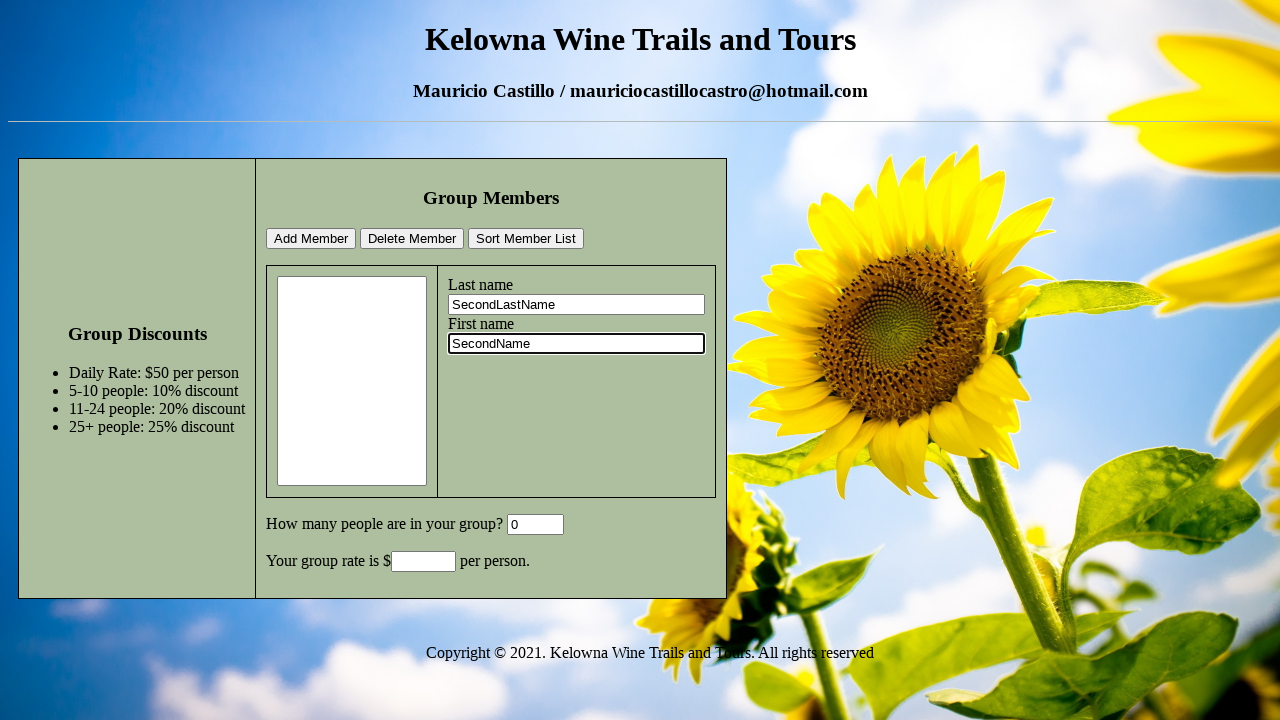

Cleared GroupSize field on #GroupSize
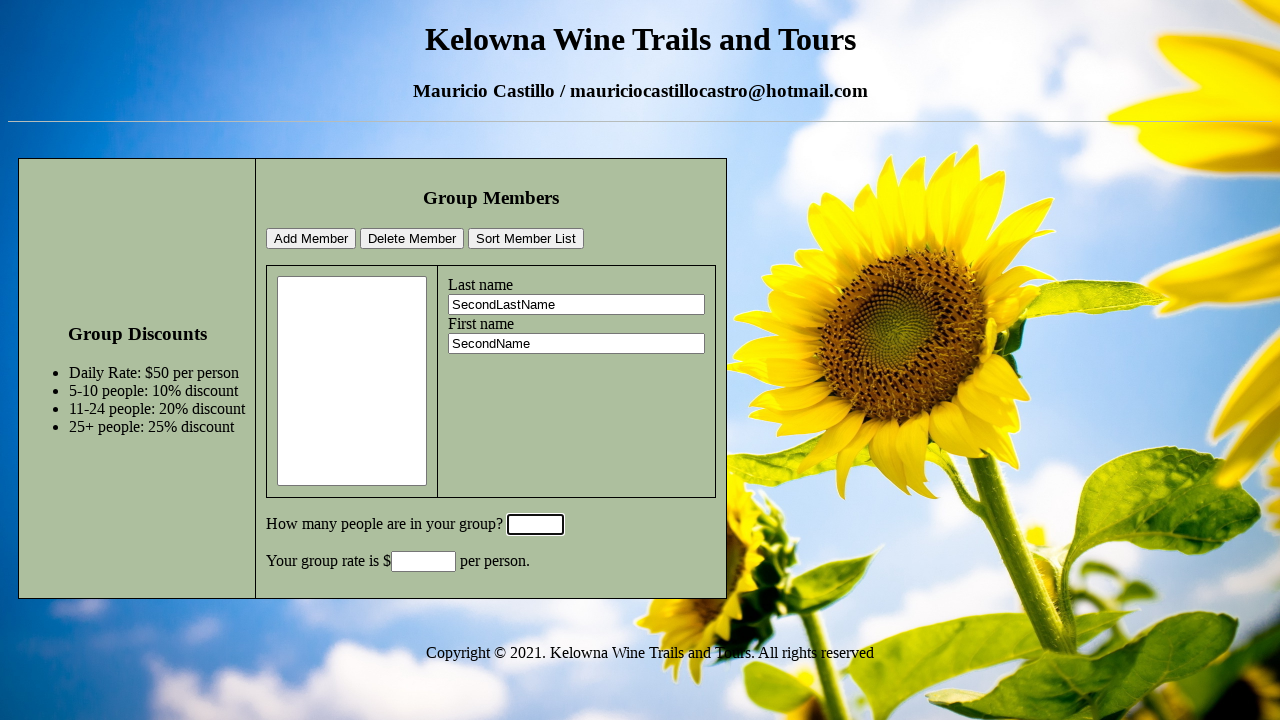

Filled GroupSize field with '6' on #GroupSize
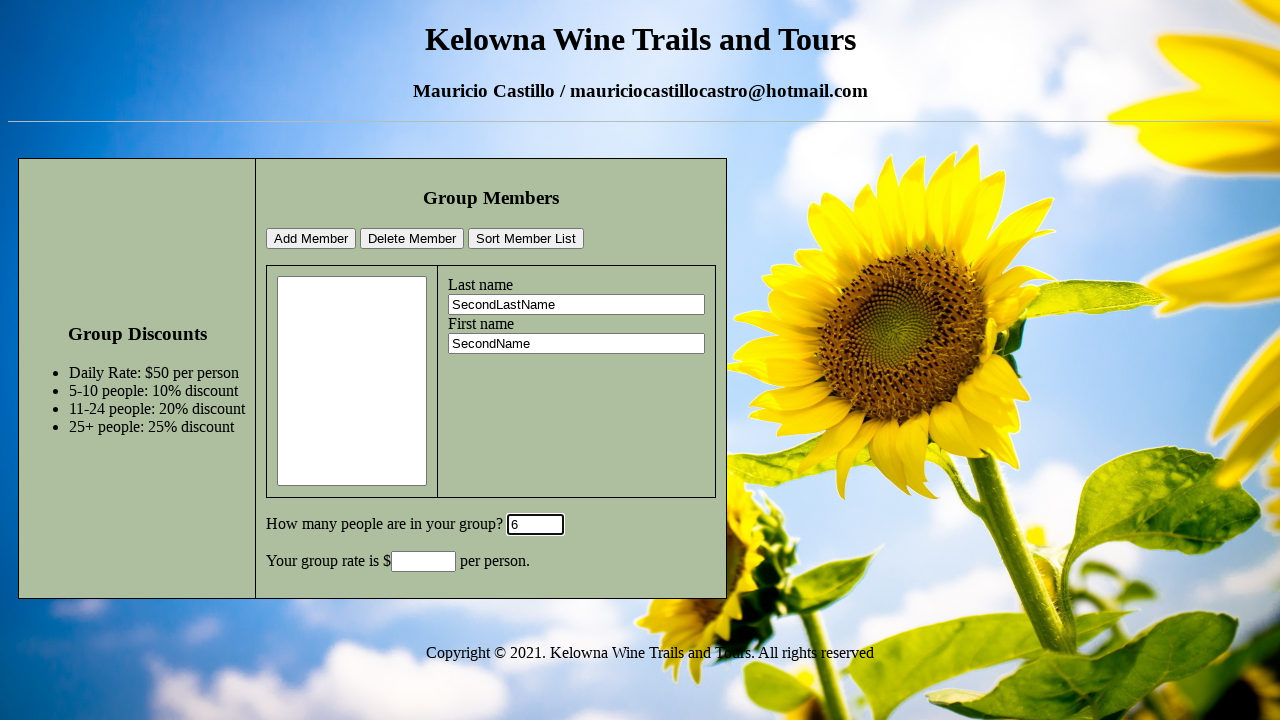

Clicked addMemberBtn to add first member at (311, 239) on #addMemberBtn
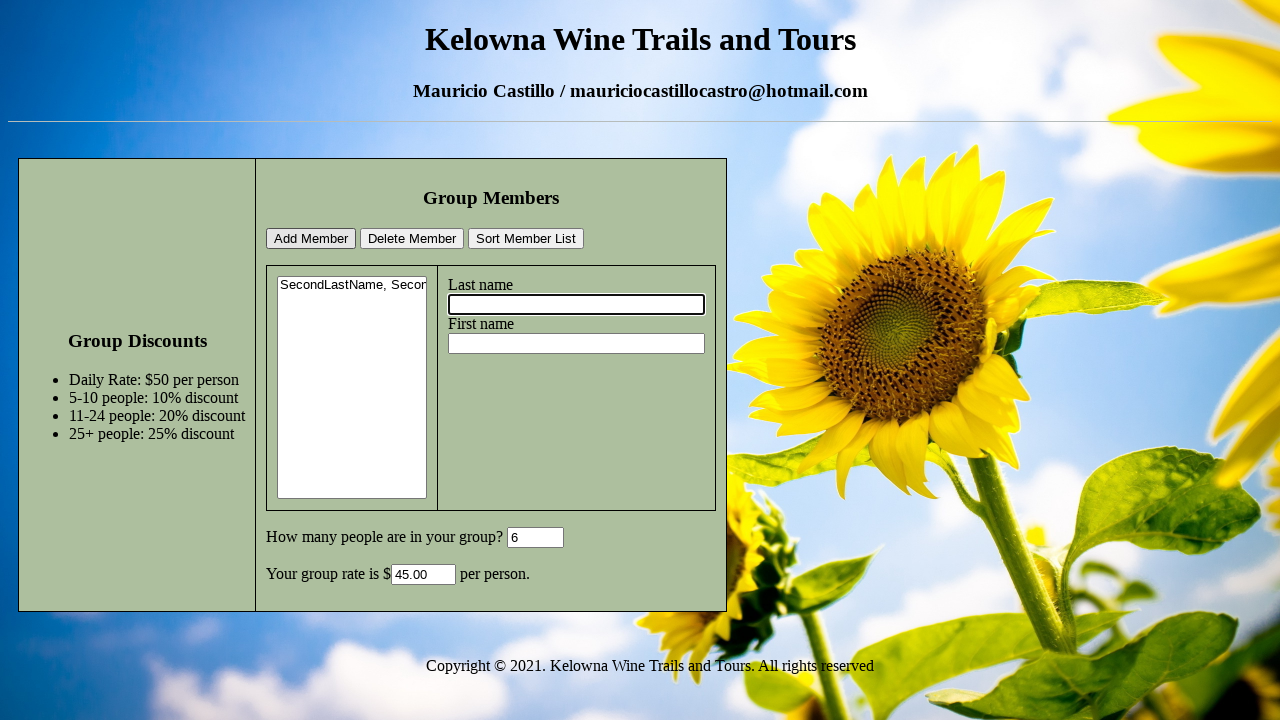

Verified discount rate element loaded after adding first member (expected 45.00%)
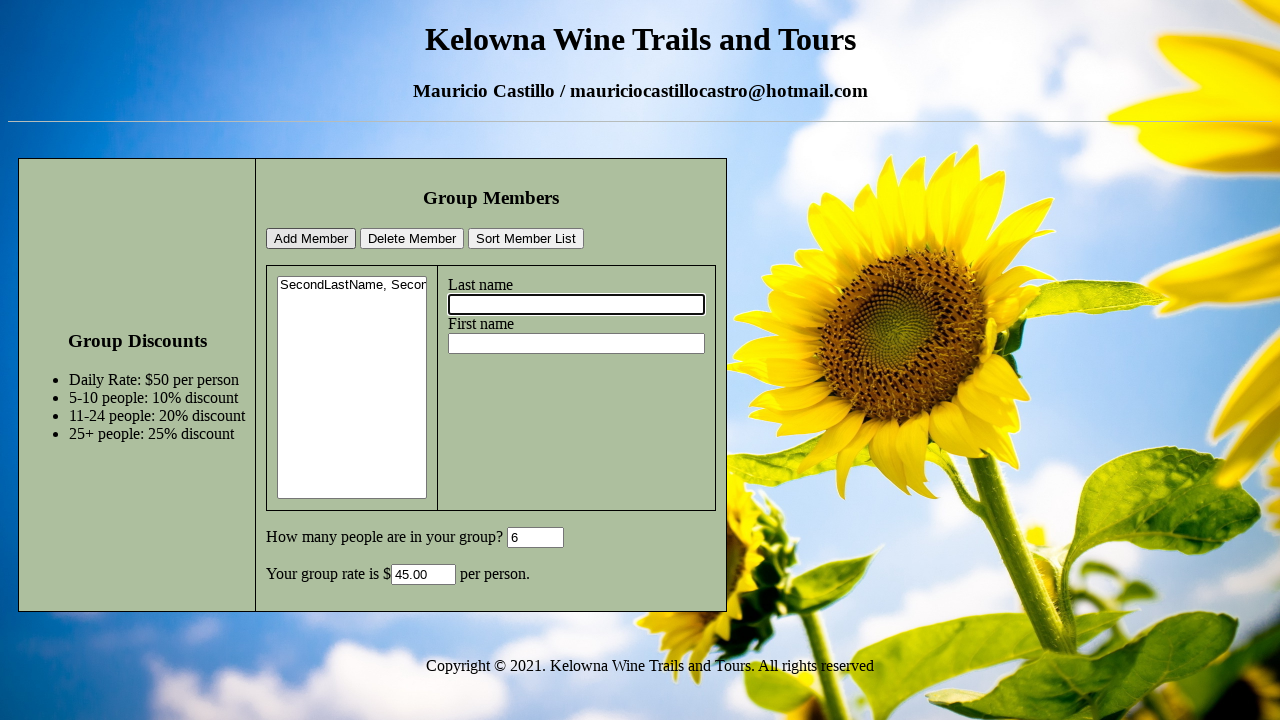

Filled lastname field with 'FirstLastName' on input[name='lastname']
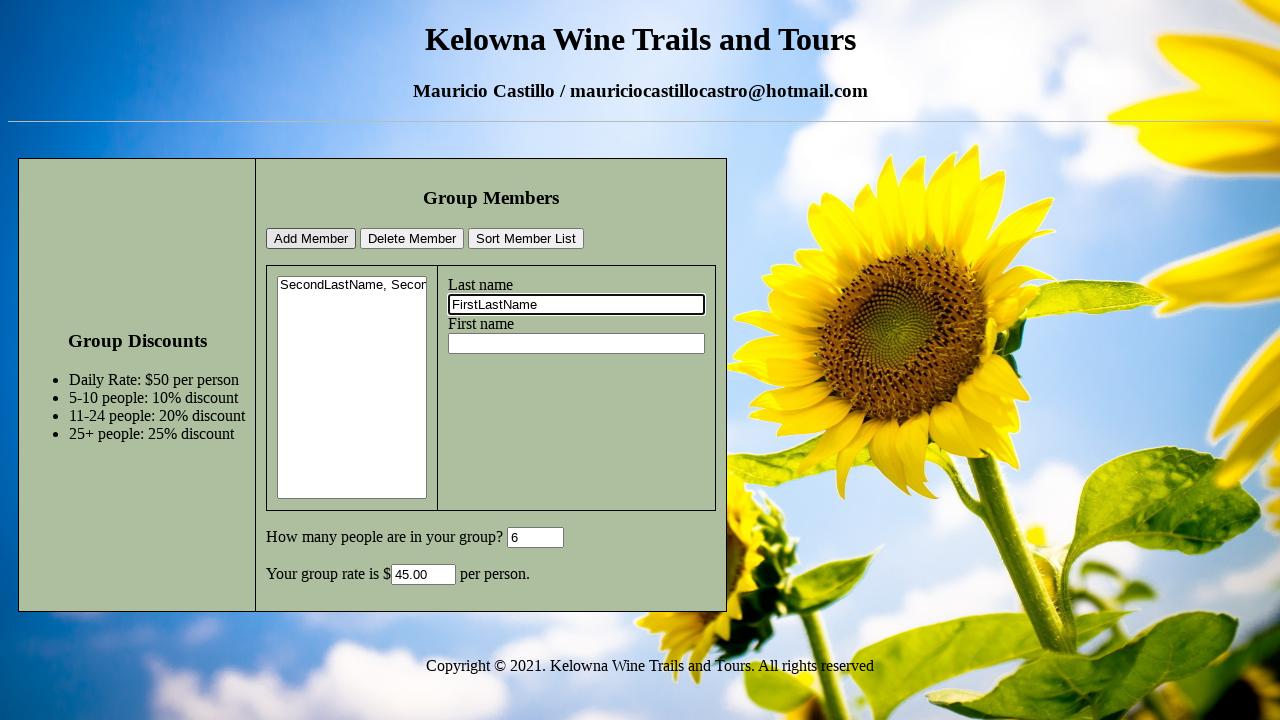

Filled firstname field with 'FirstName' on input[name='firstname']
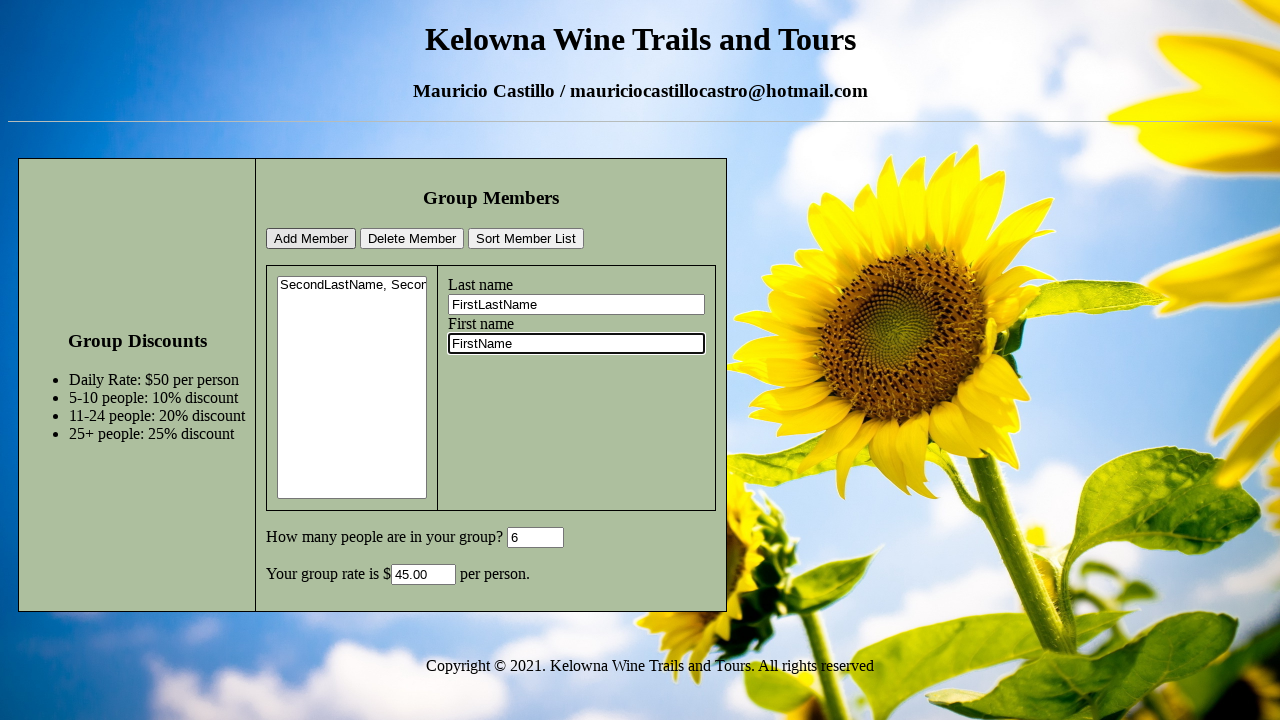

Cleared GroupSize field on #GroupSize
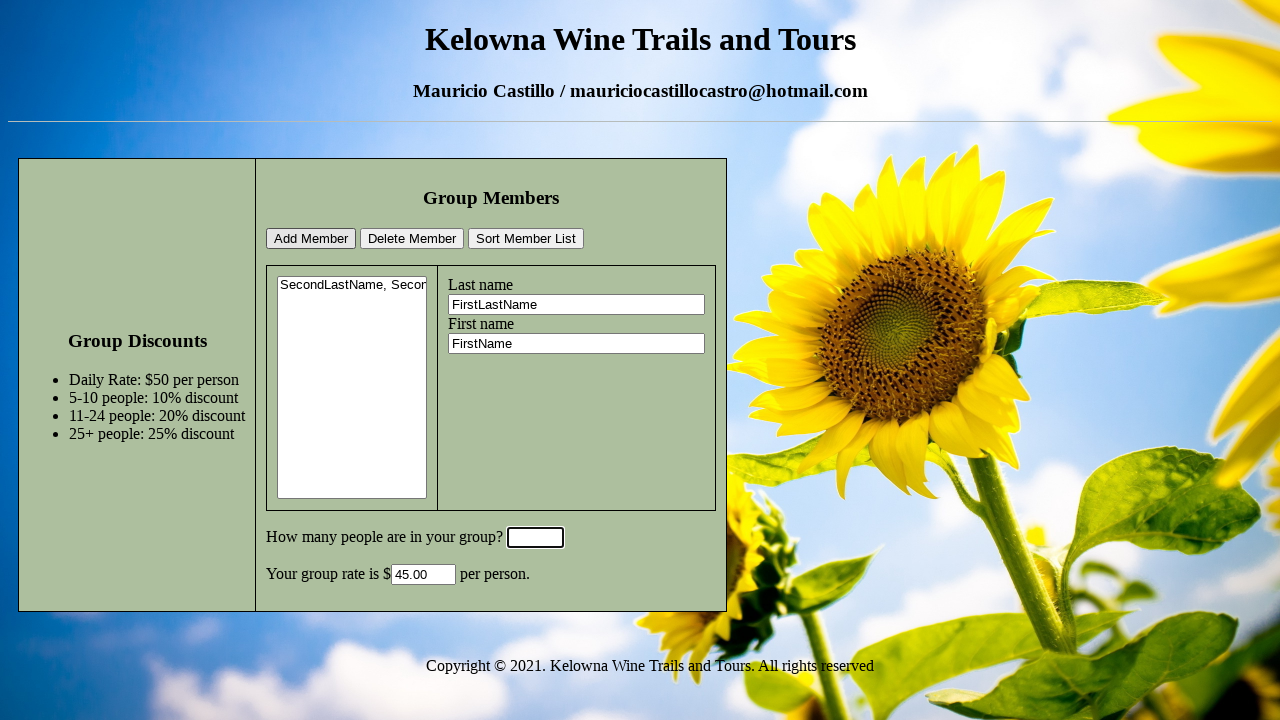

Filled GroupSize field with '1' on #GroupSize
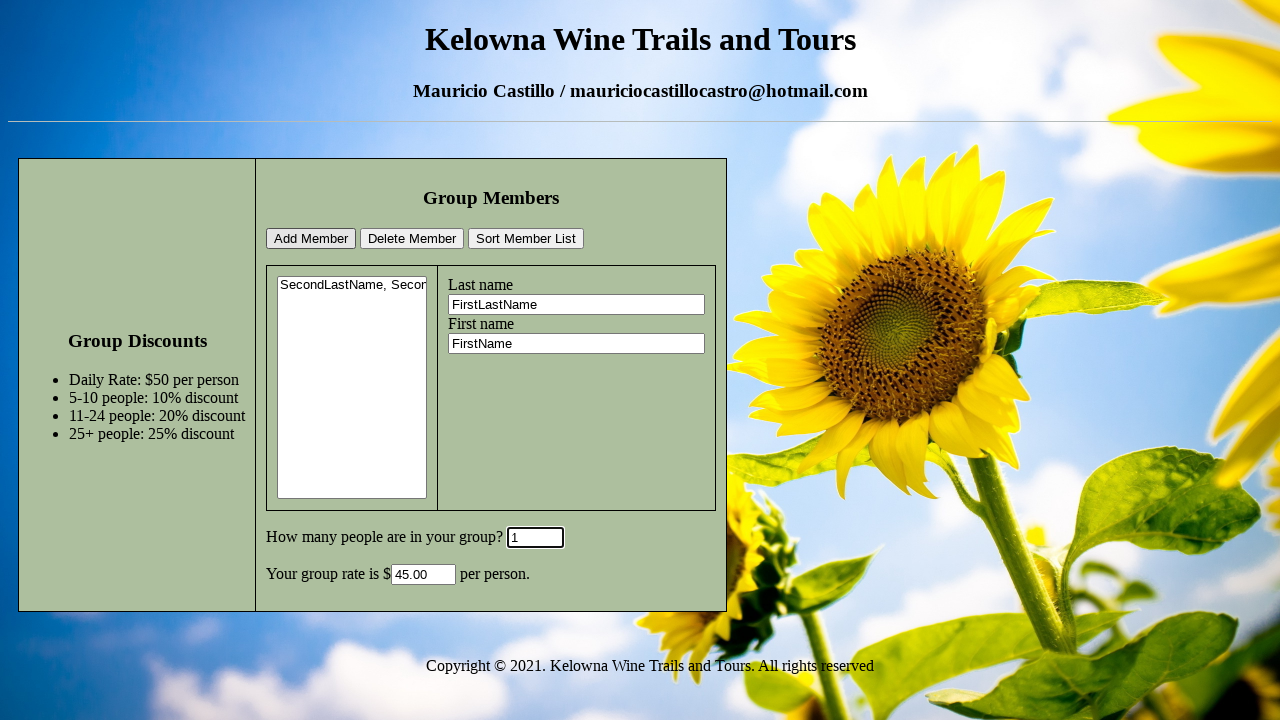

Clicked addMemberBtn to add second member at (311, 239) on #addMemberBtn
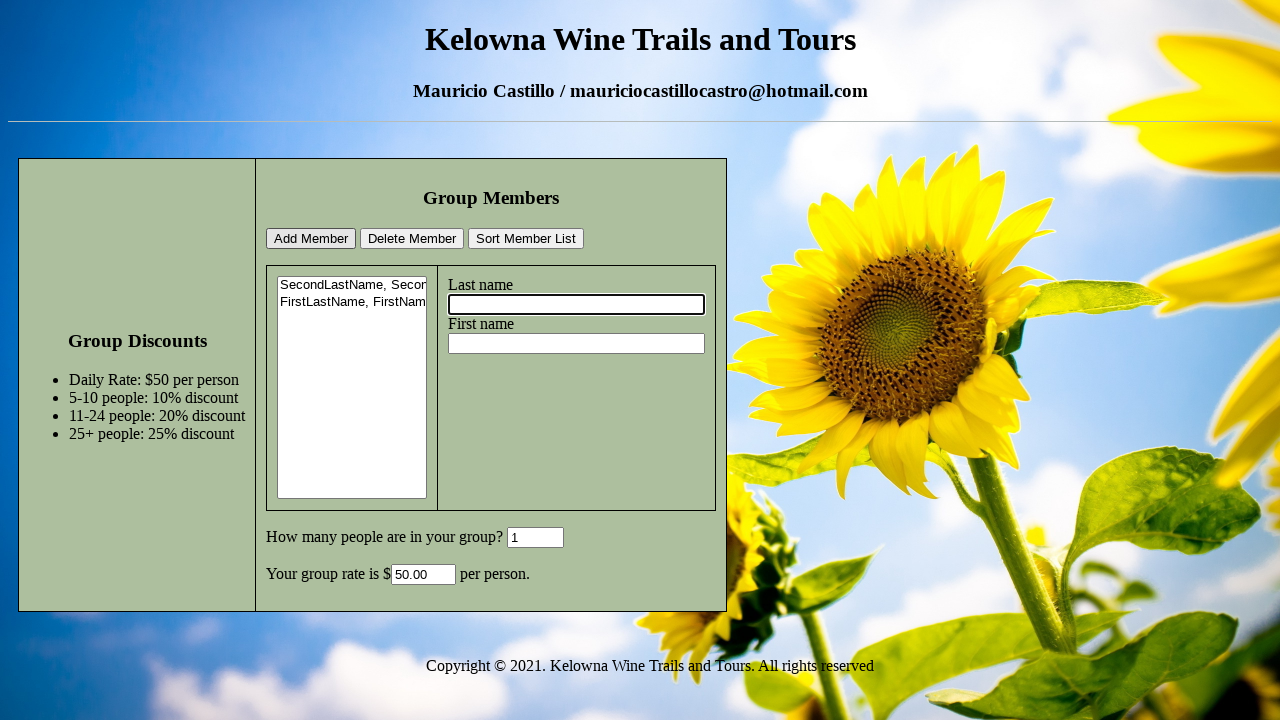

Verified discount rate element after adding second member (expected 50.00%)
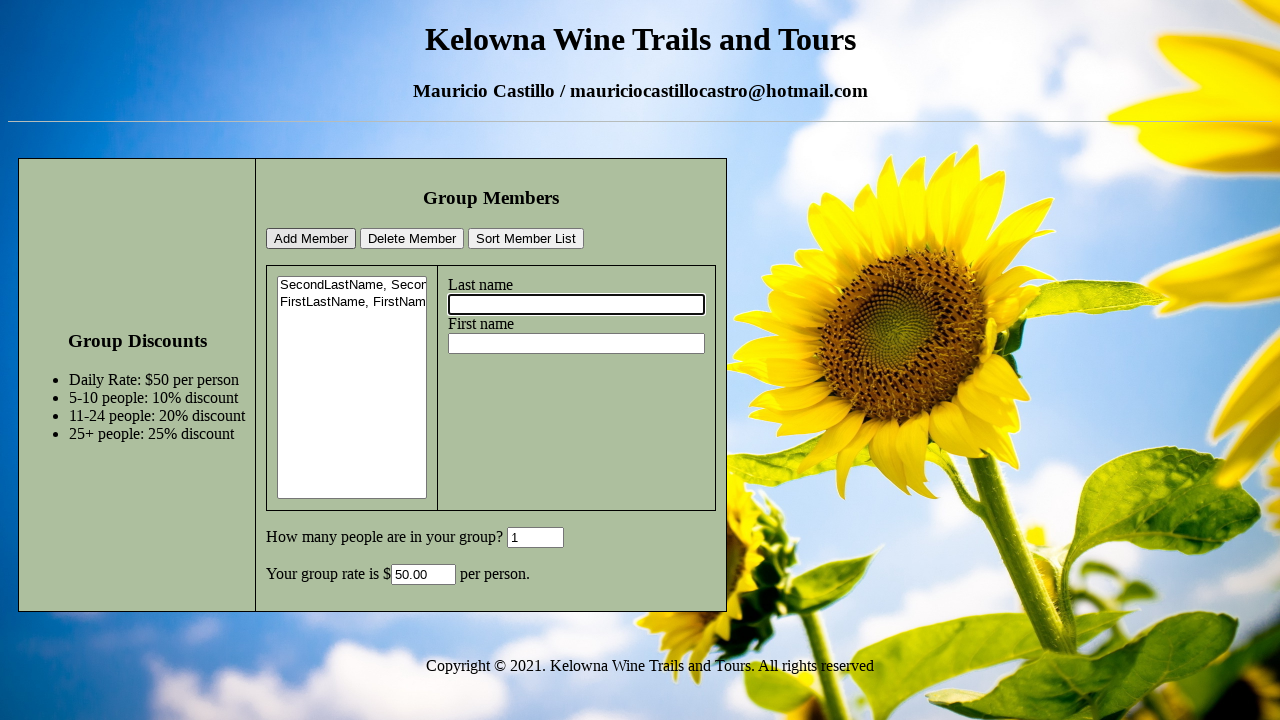

Filled lastname field with 'ThirdLastName' on input[name='lastname']
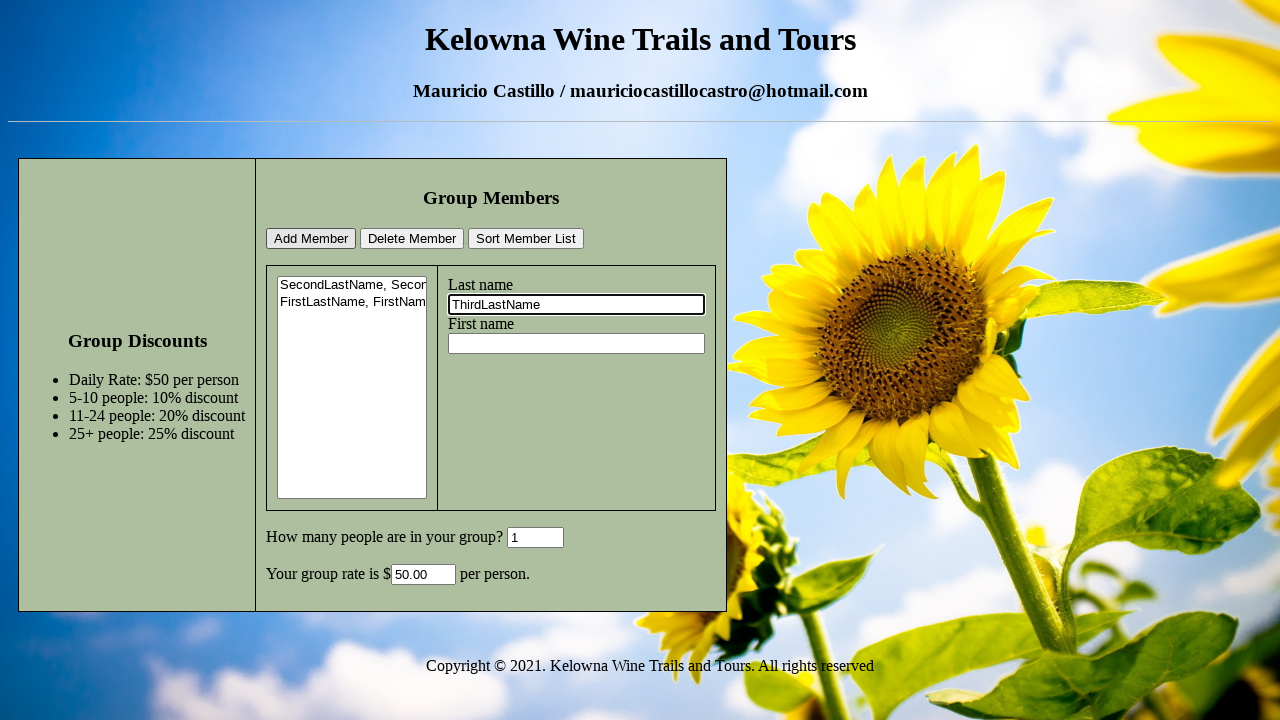

Filled firstname field with 'ThirdName' on input[name='firstname']
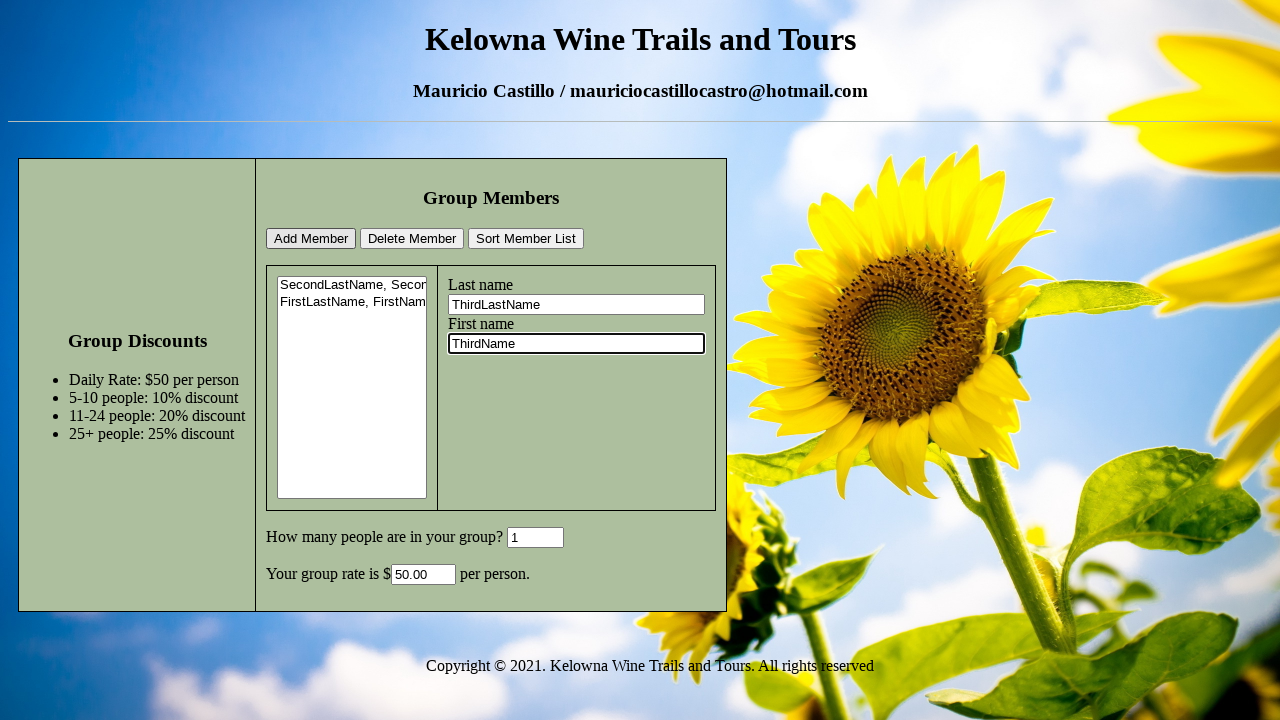

Cleared GroupSize field on #GroupSize
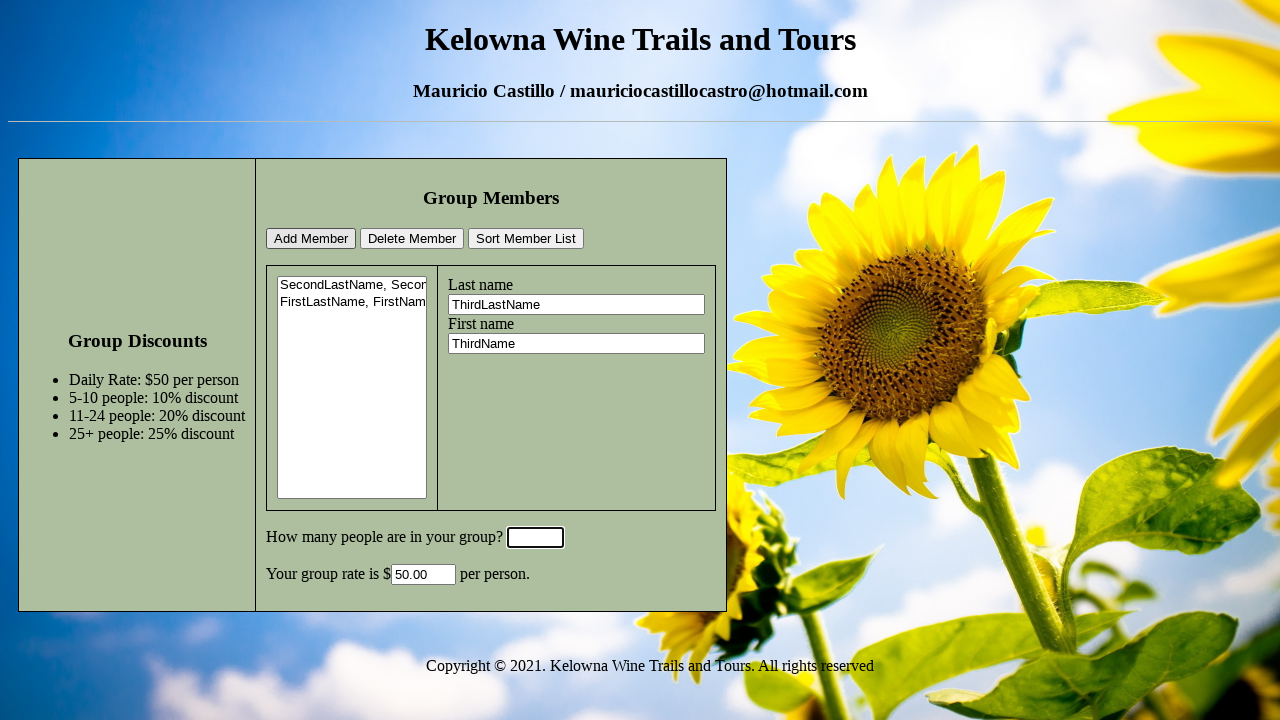

Filled GroupSize field with '20' on #GroupSize
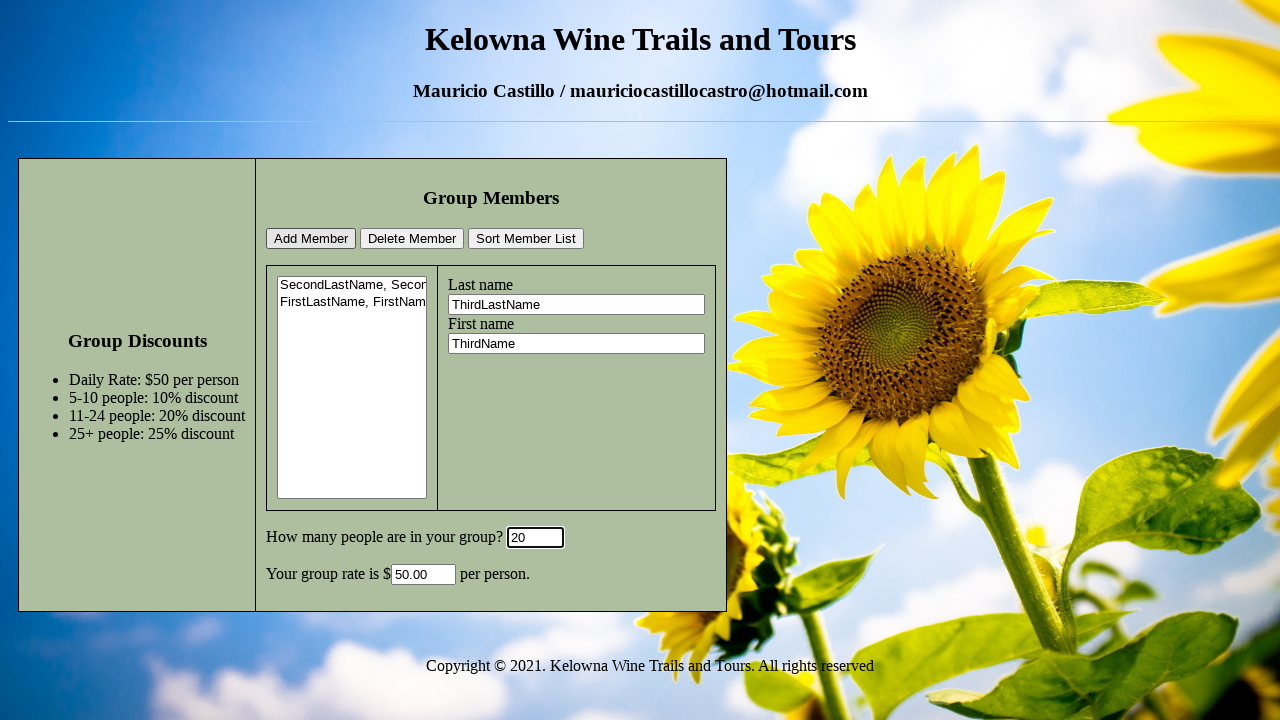

Clicked addMemberBtn to add third member at (311, 239) on #addMemberBtn
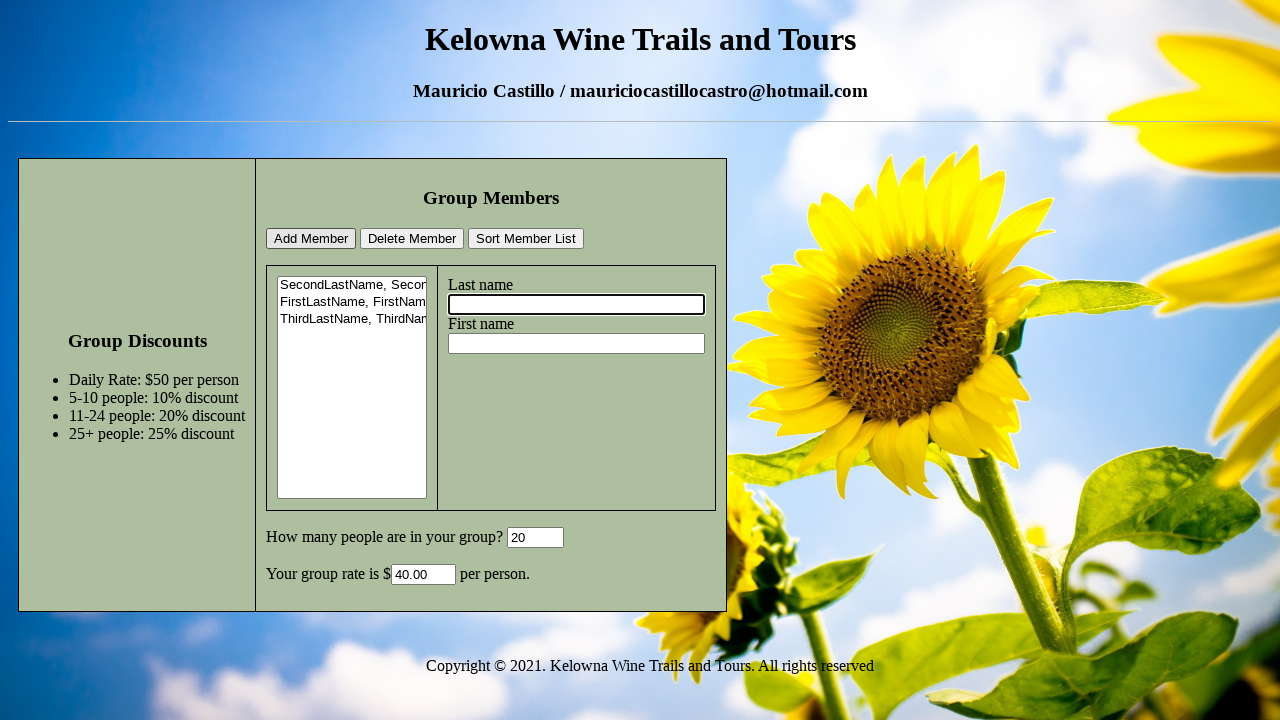

Verified all 3 members are in the list and discount rate updated to 40.00%
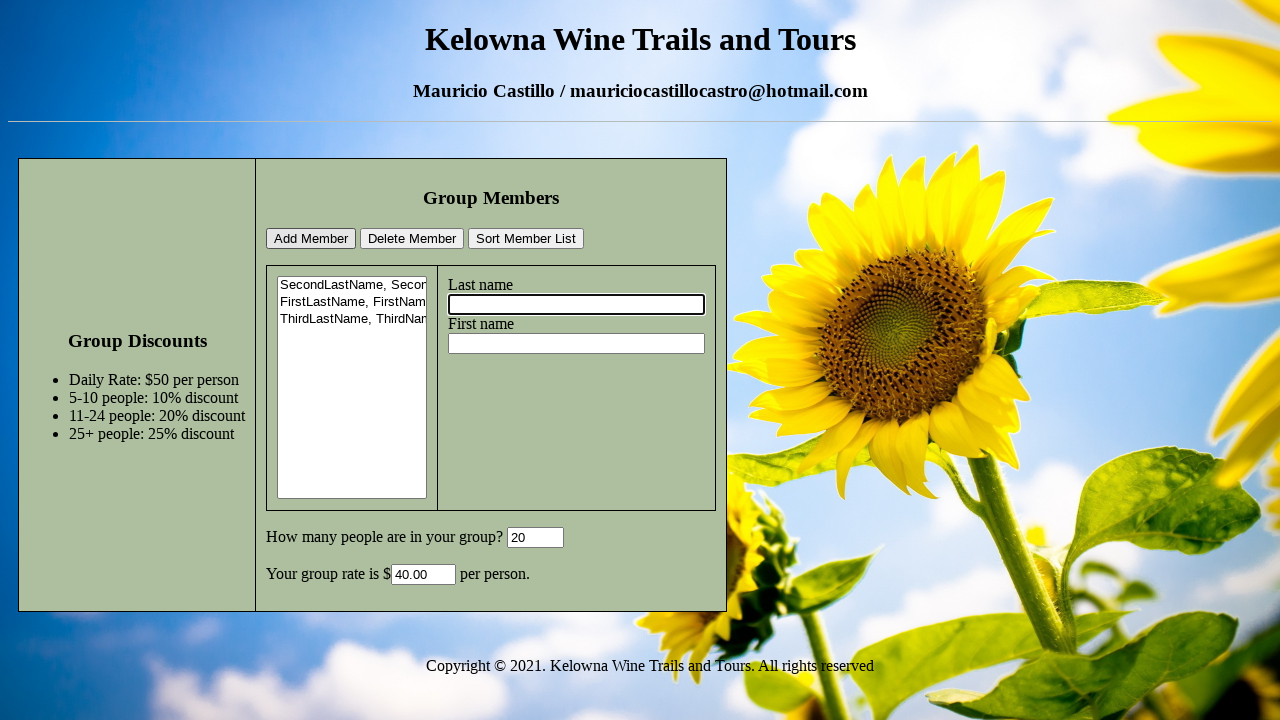

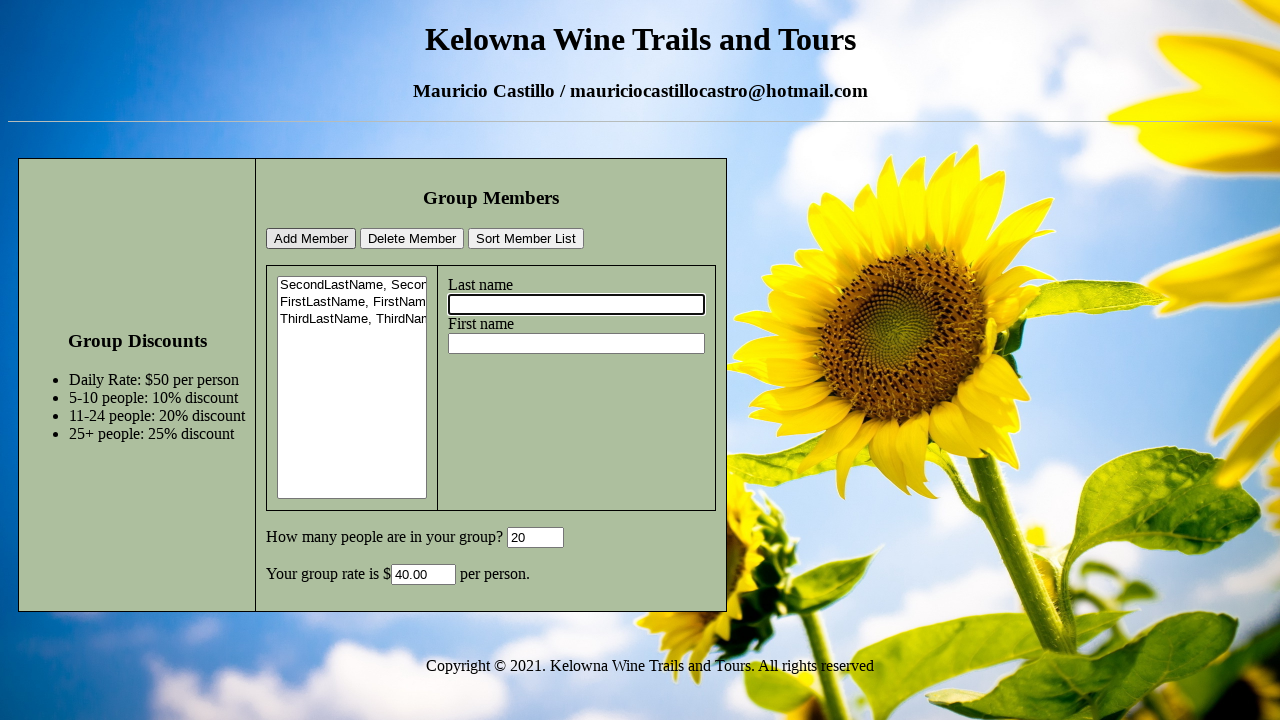